Tests iframe handling by switching to an iframe, clicking a button to display date/time, then switching back to the main content and clicking the home icon link.

Starting URL: https://www.w3schools.com/js/tryit.asp?filename=tryjs_myfirst

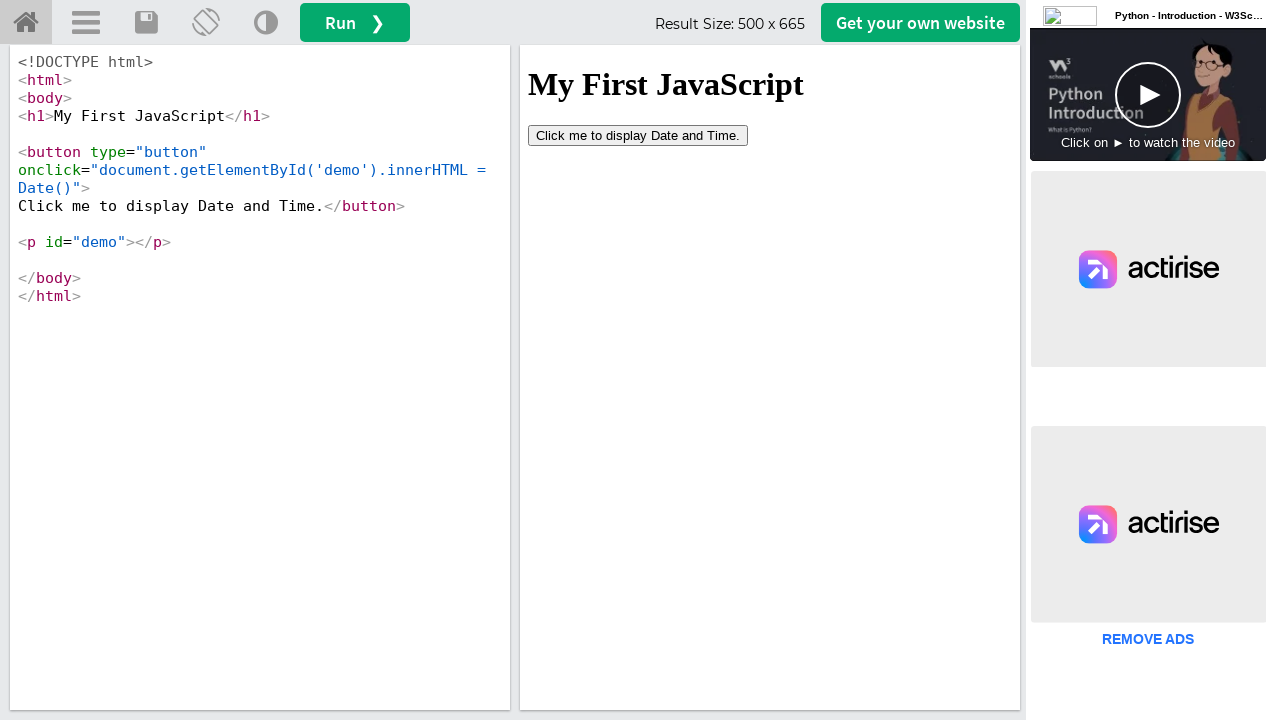

Located iframe with ID 'iframeResult'
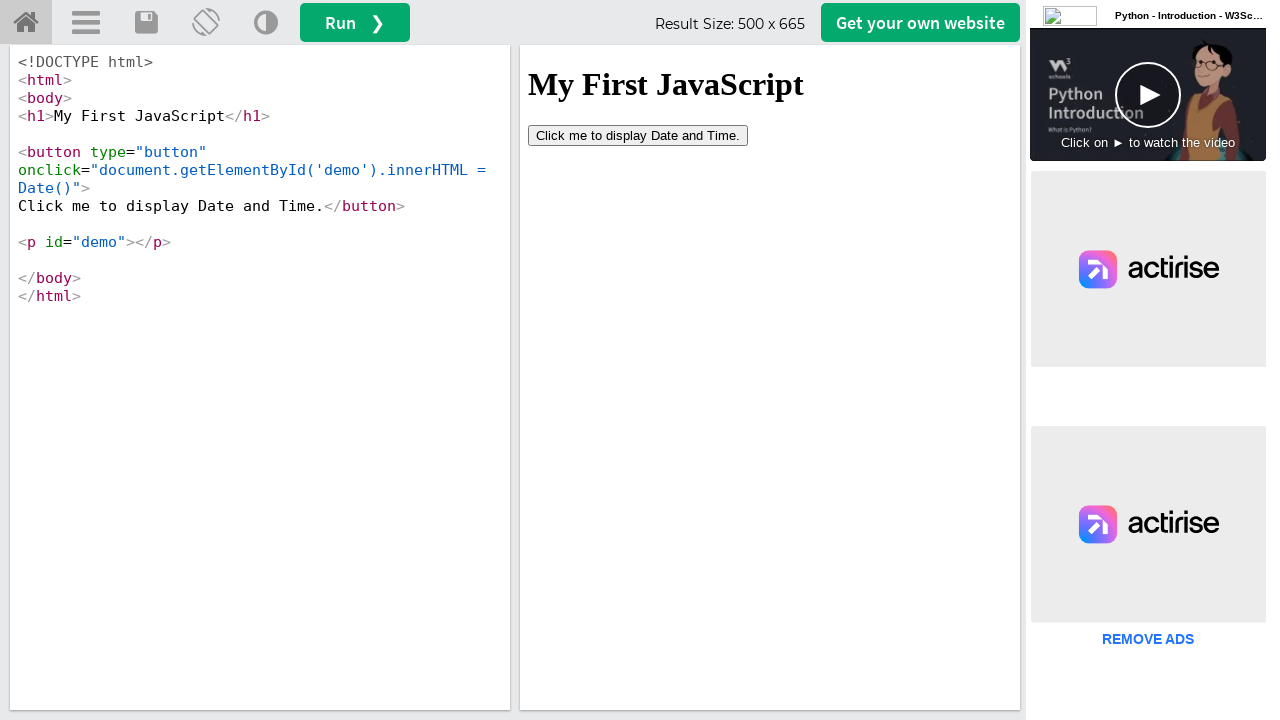

Clicked 'Click me' button inside iframe to display date and time at (638, 135) on #iframeResult >> internal:control=enter-frame >> xpath=//button[contains(text(),
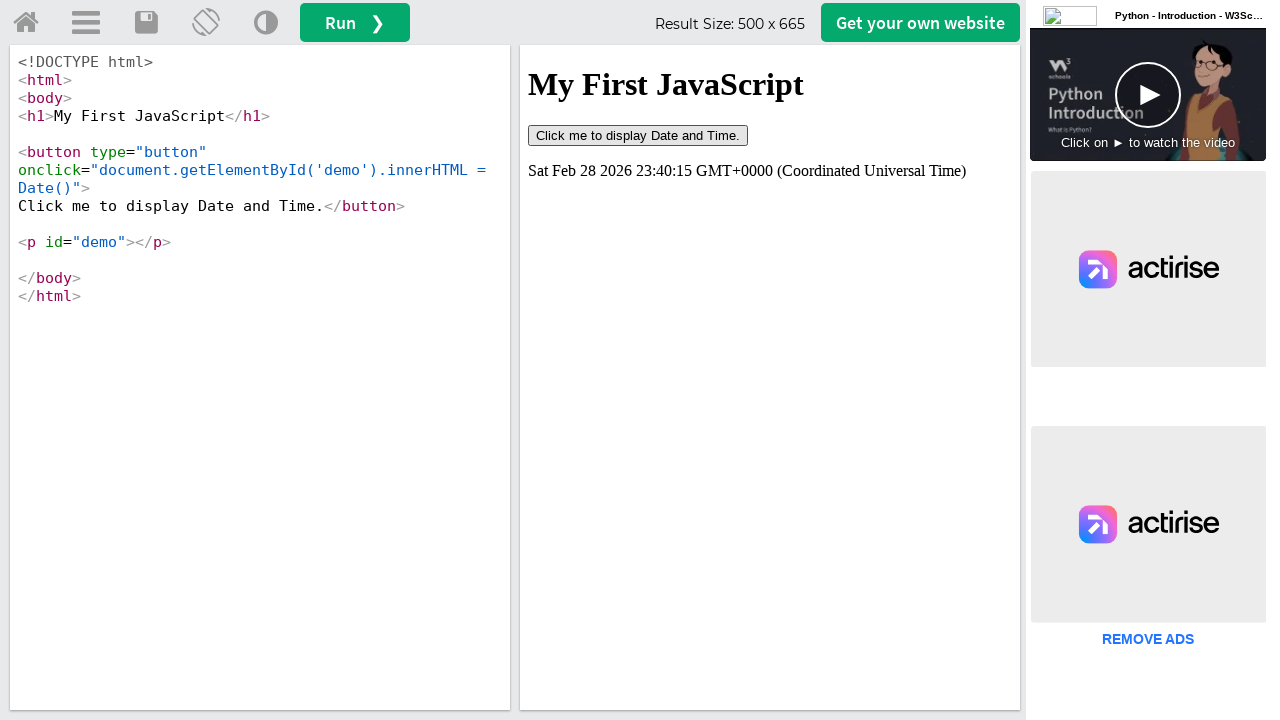

Waited 1 second for action to complete
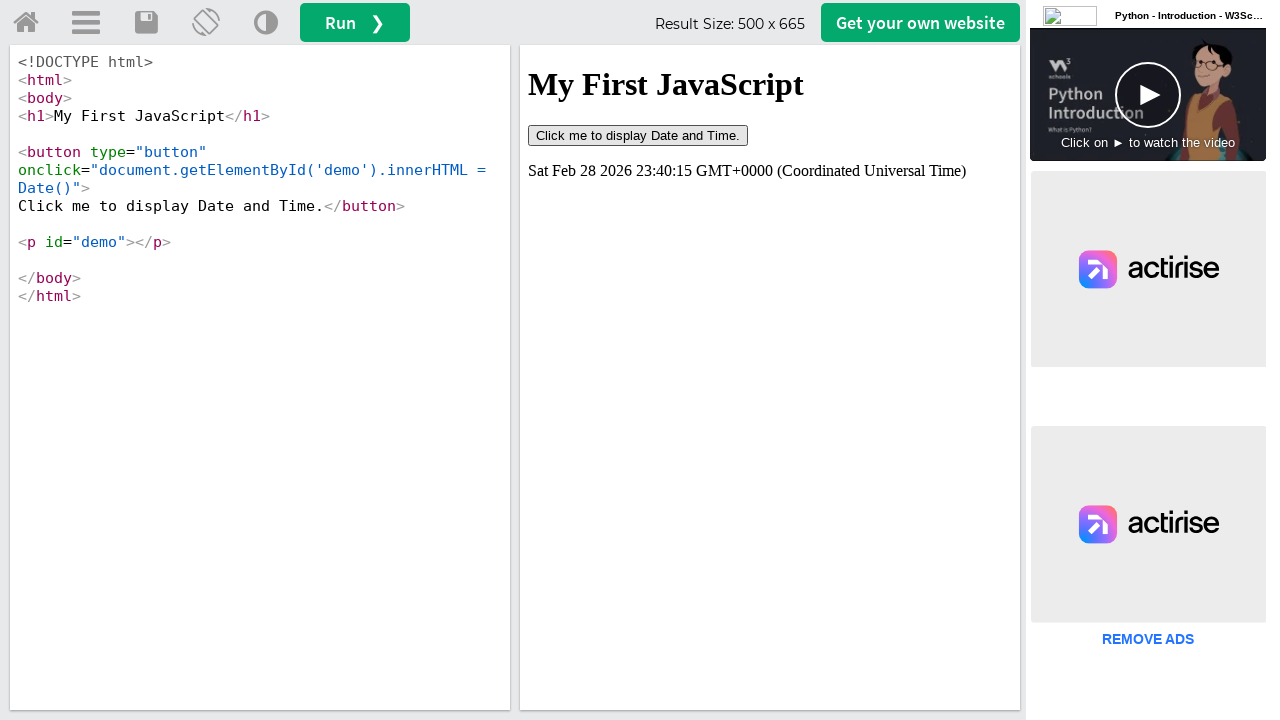

Clicked home icon link in main content to switch back from iframe at (26, 23) on #tryhome
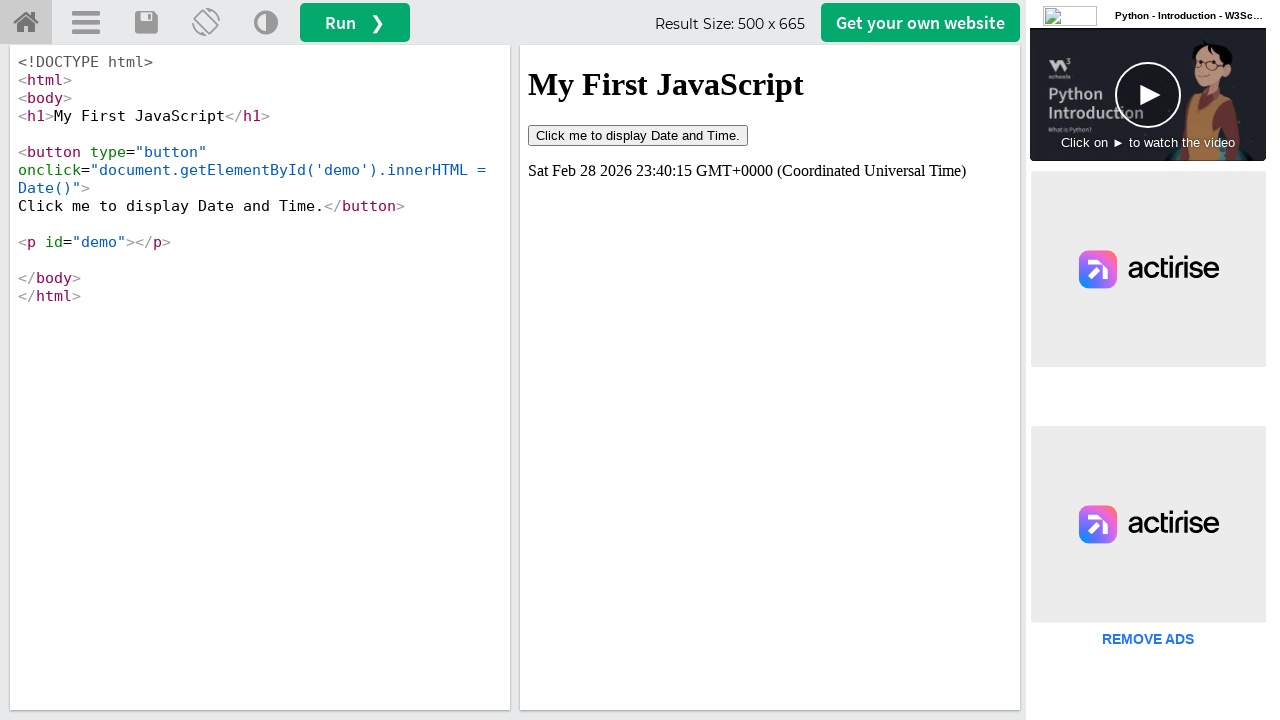

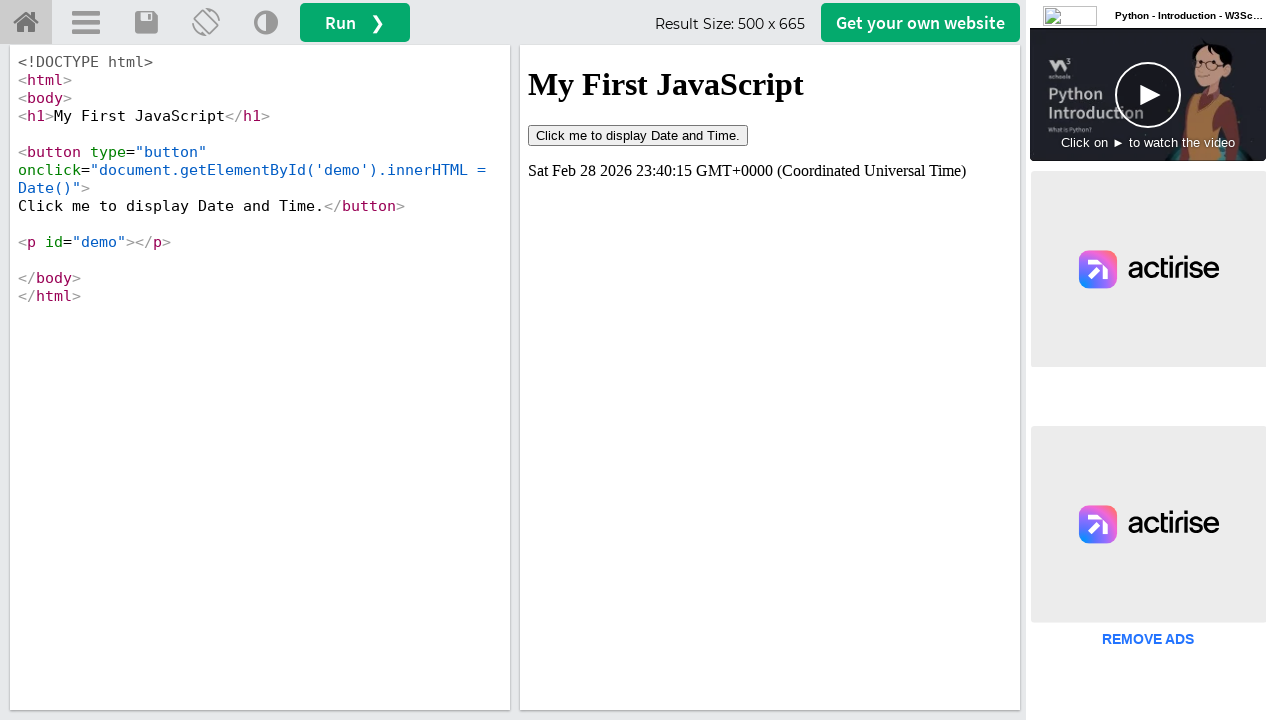